Comprehensive test of various web elements on SeleniumBase demo page including dropdowns, text inputs, buttons, checkboxes, radio buttons, frames, and drag-and-drop interactions

Starting URL: https://seleniumbase.io/demo_page

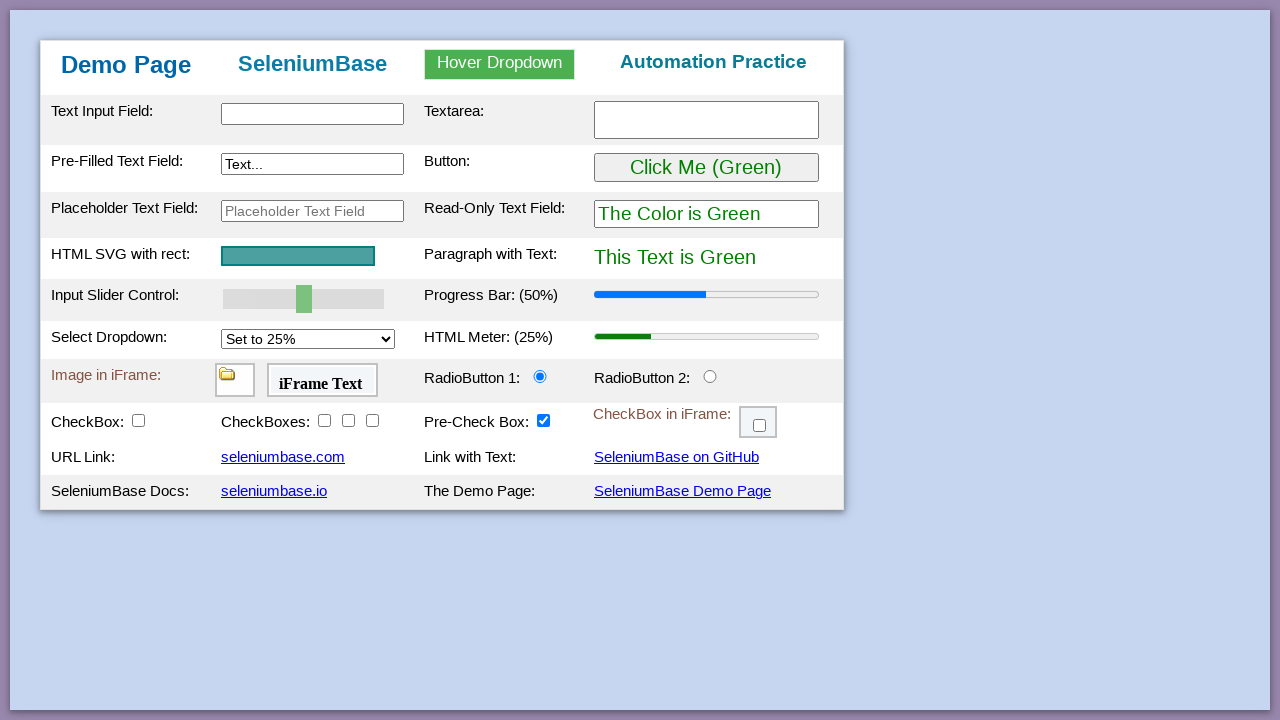

Hovered over dropdown menu at (500, 64) on div#myDropdown
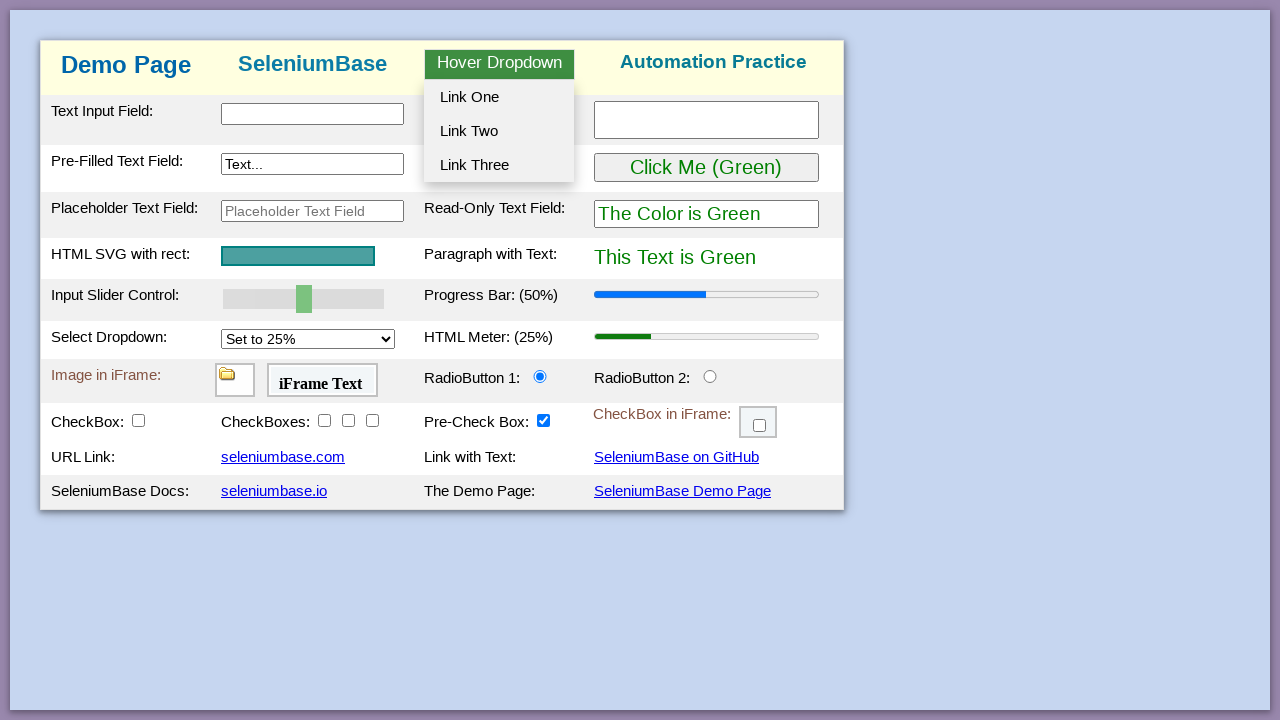

Hovered over first dropdown option at (499, 97) on #dropOption1
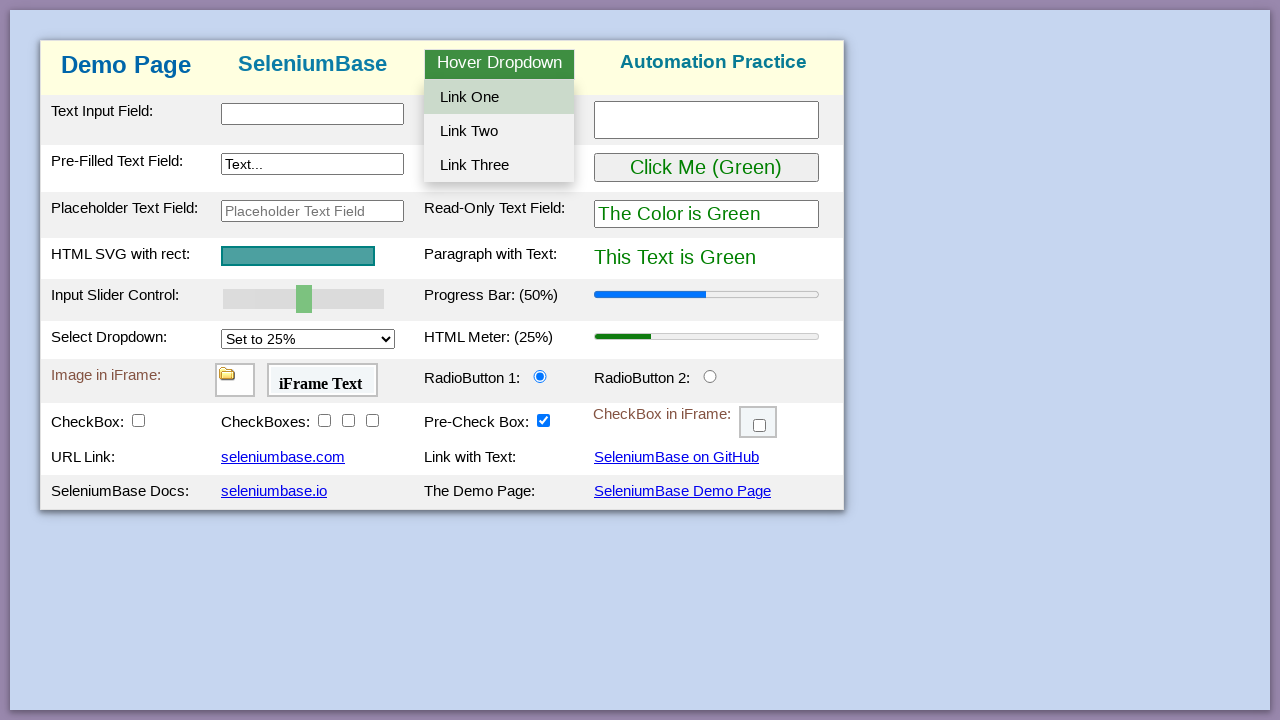

Filled text input field with 'Dhiraj' on input#myTextInput
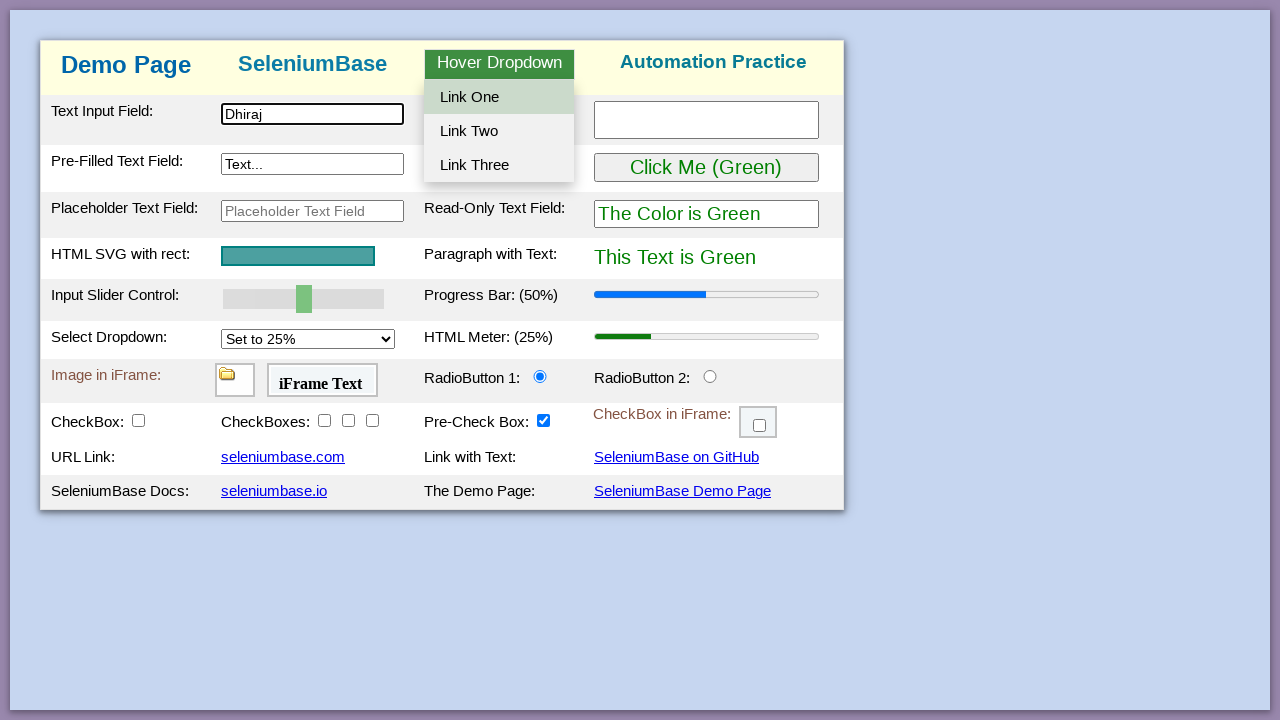

Filled textarea with email address on textarea#myTextarea
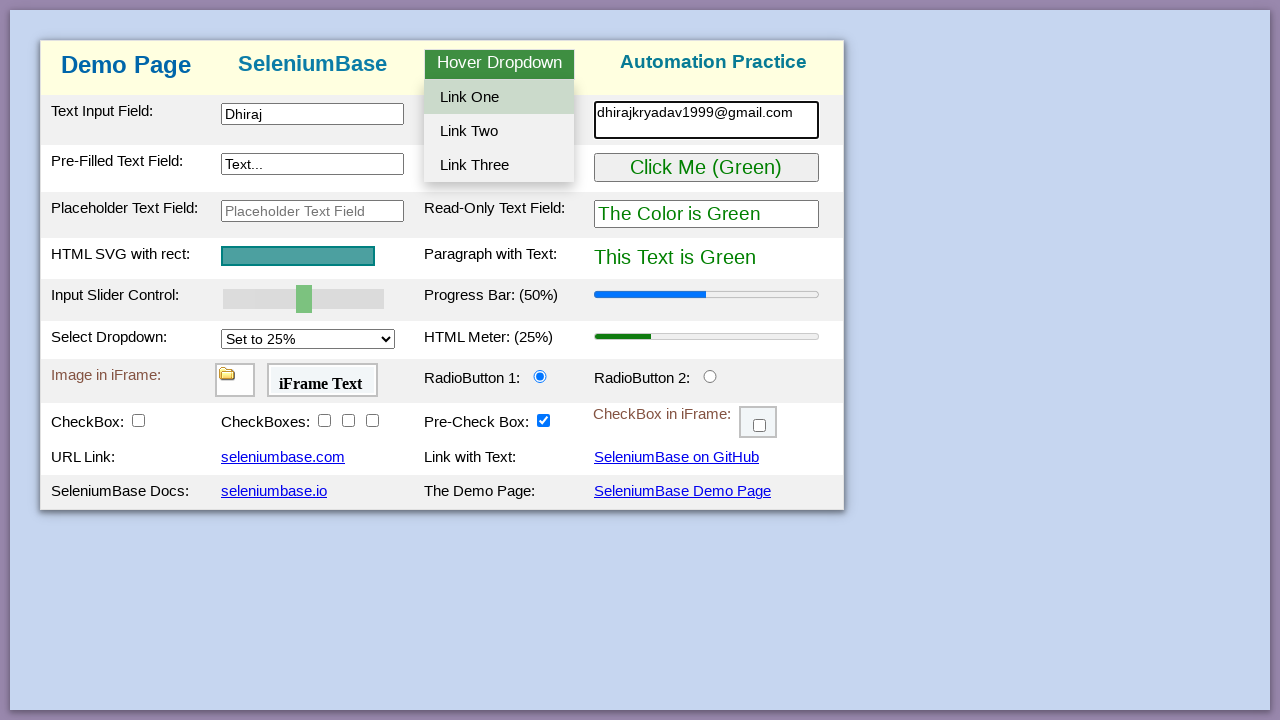

Cleared second text input field on input#myTextInput2
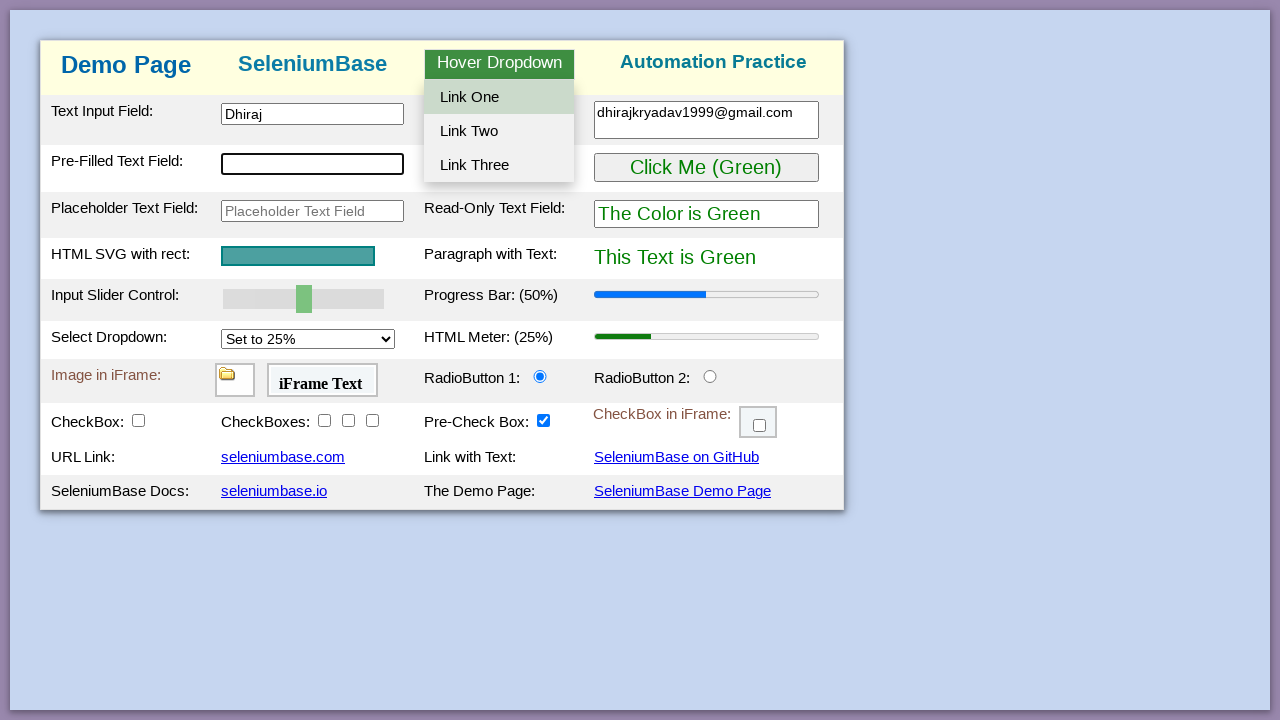

Clicked button element at (706, 168) on button#myButton
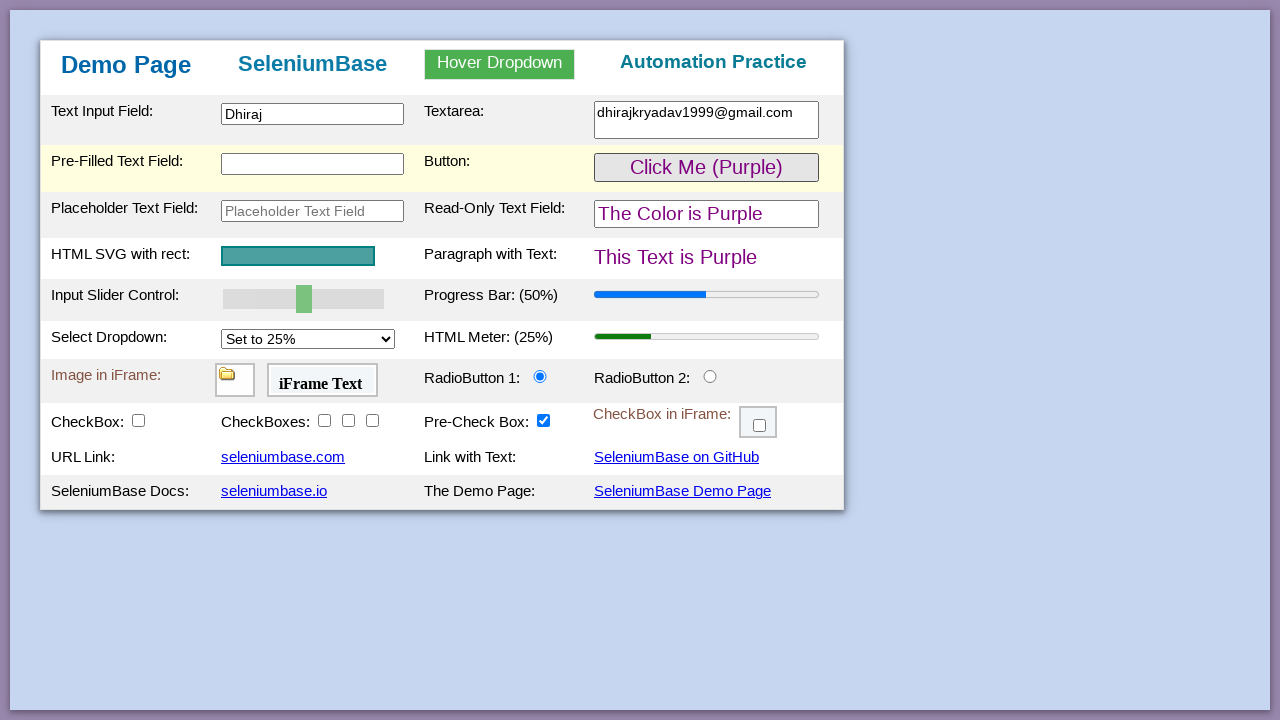

Filled placeholder text input with 'Dhiraj' on input#placeholderText
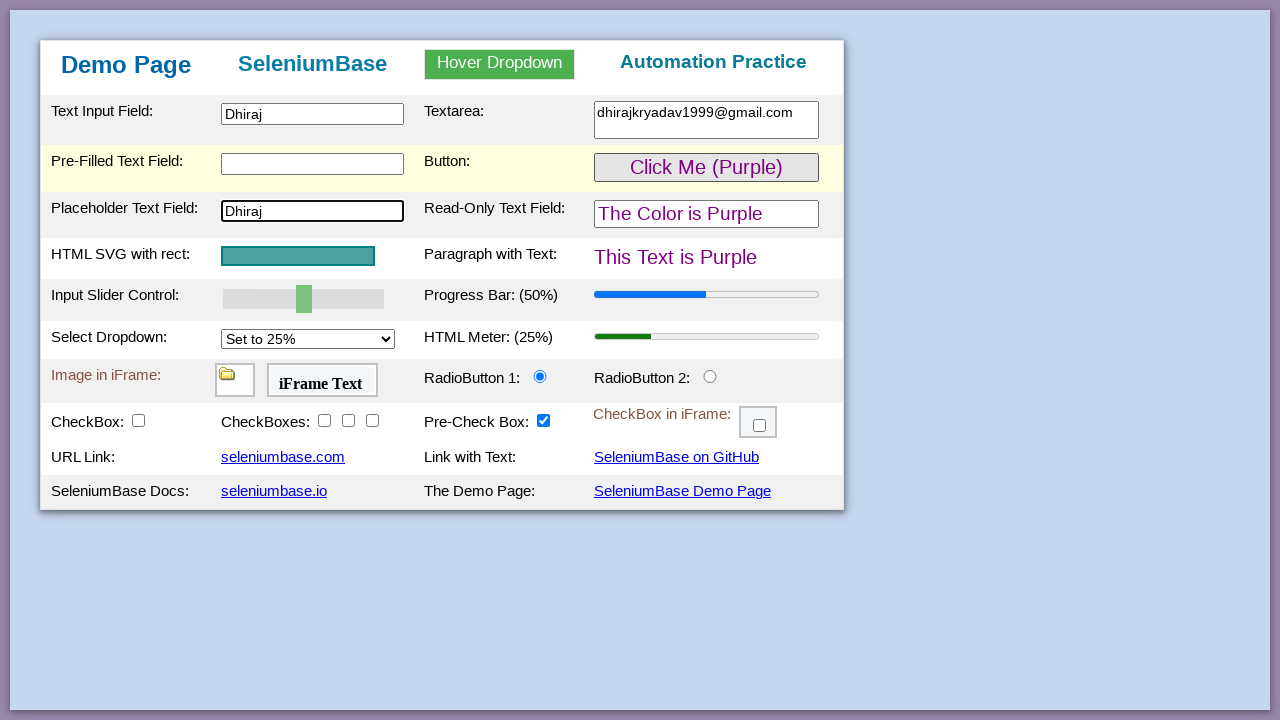

Retrieved readonly text field value: The Color is Green
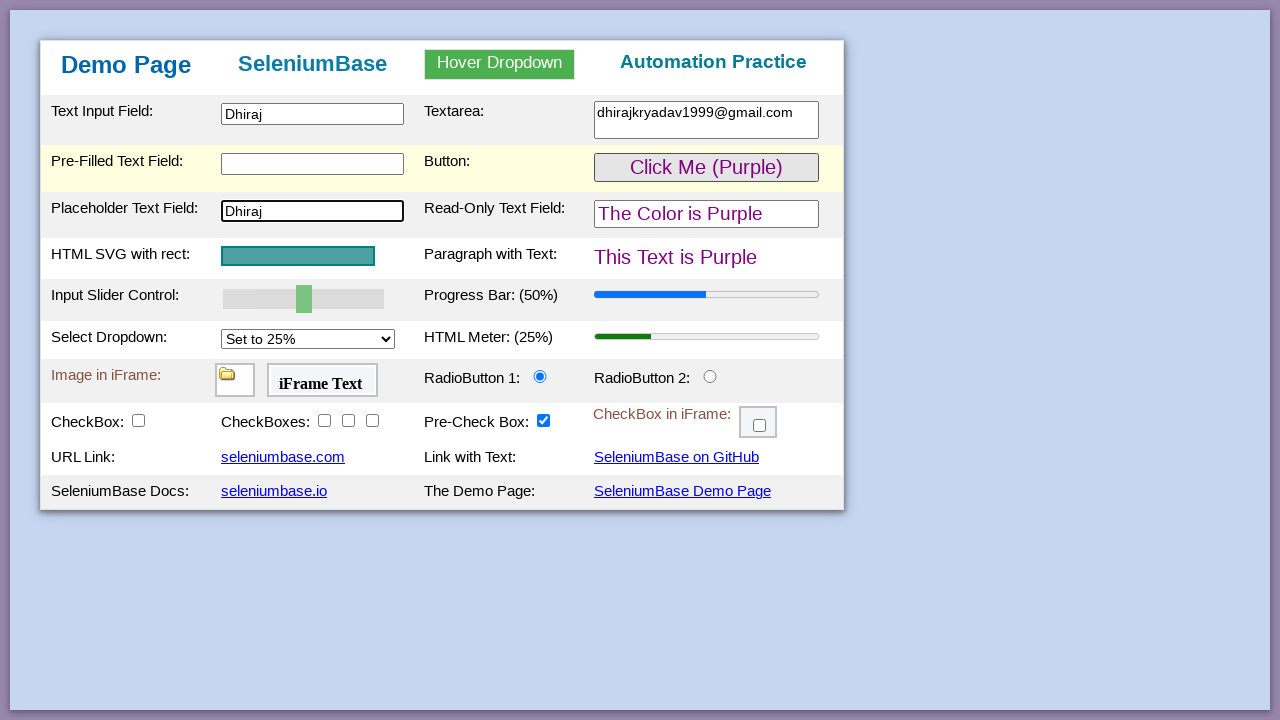

Clicked SVG element at (298, 256) on svg
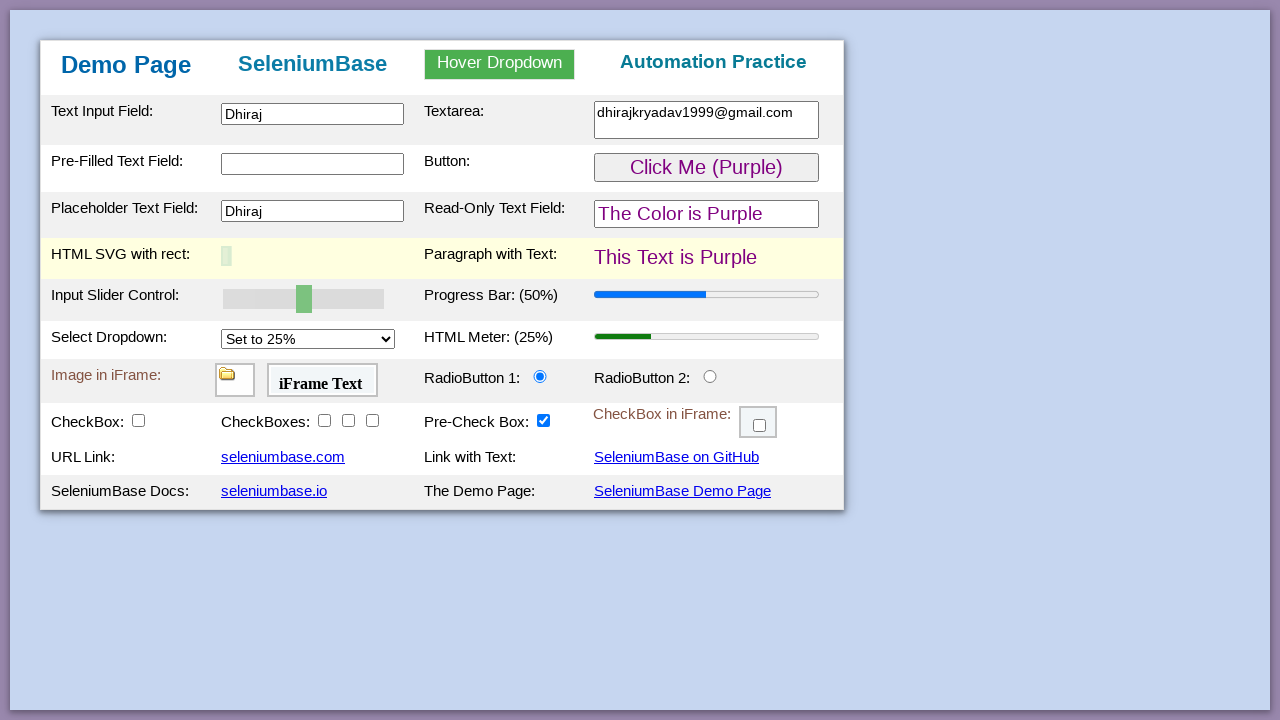

Retrieved paragraph text: This Text is Purple
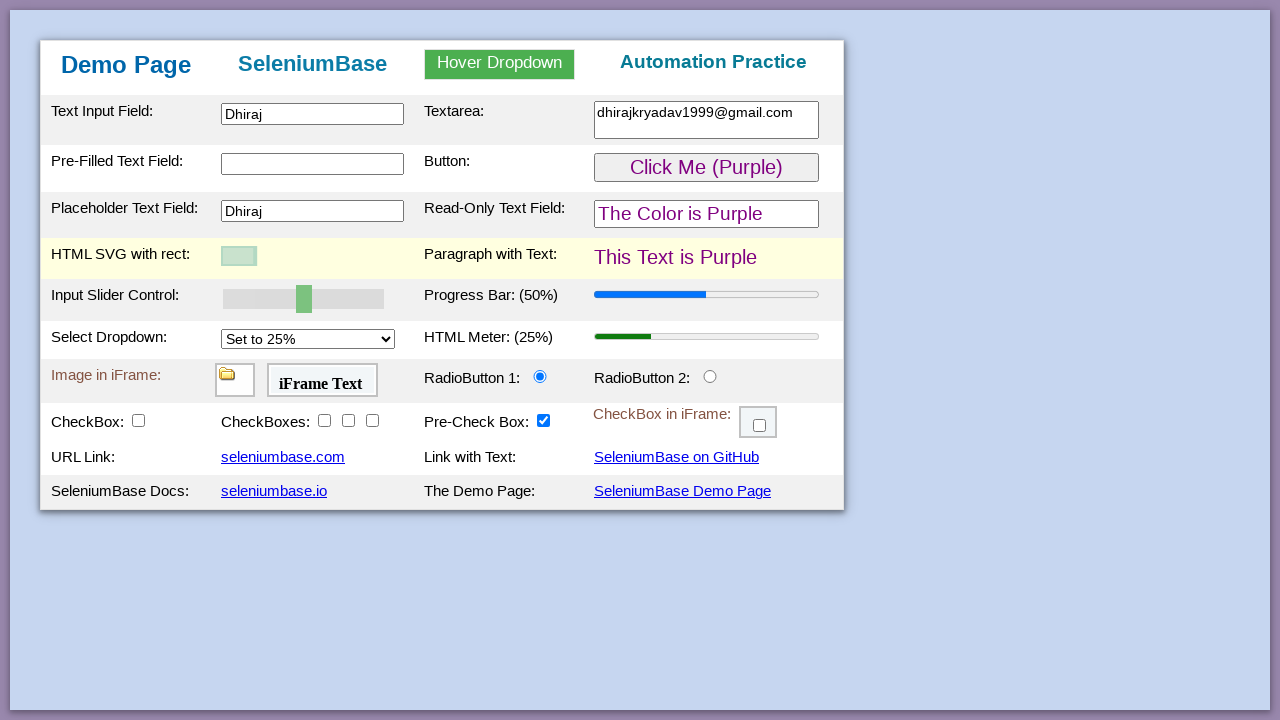

Dragged slider to target paragraph element at (499, 254)
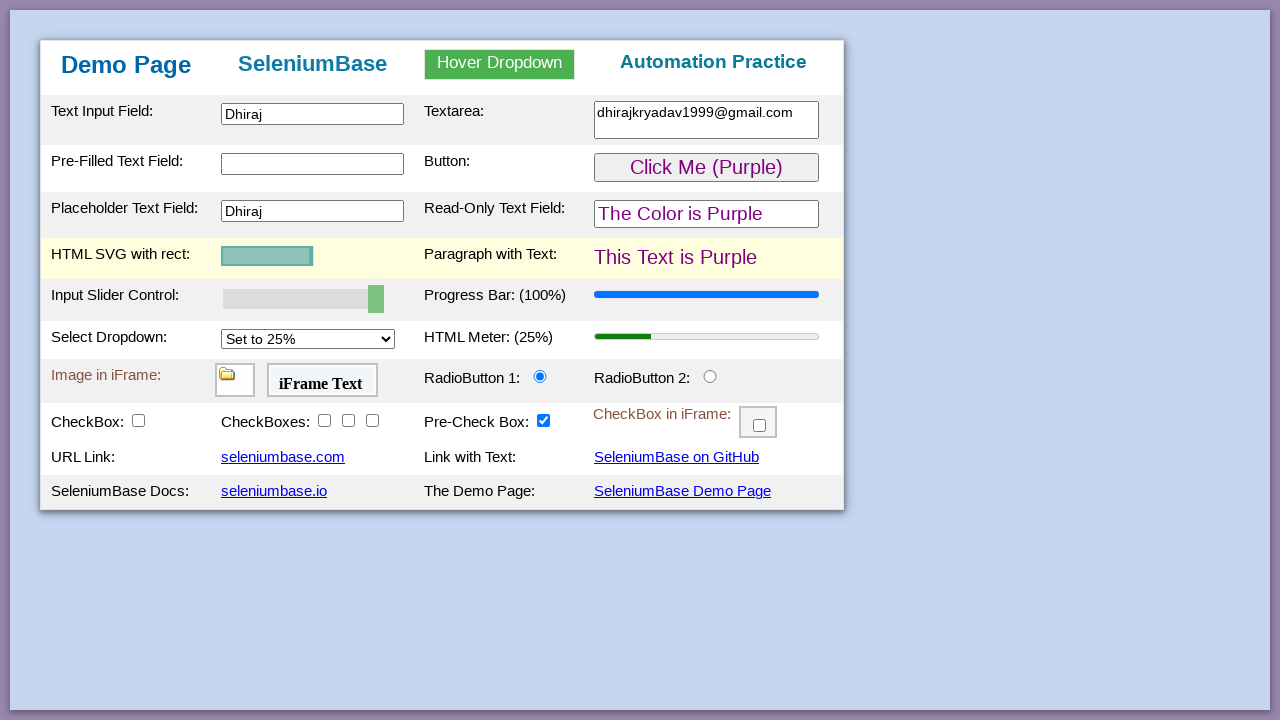

Selected dropdown option at index 1 on select#mySelect
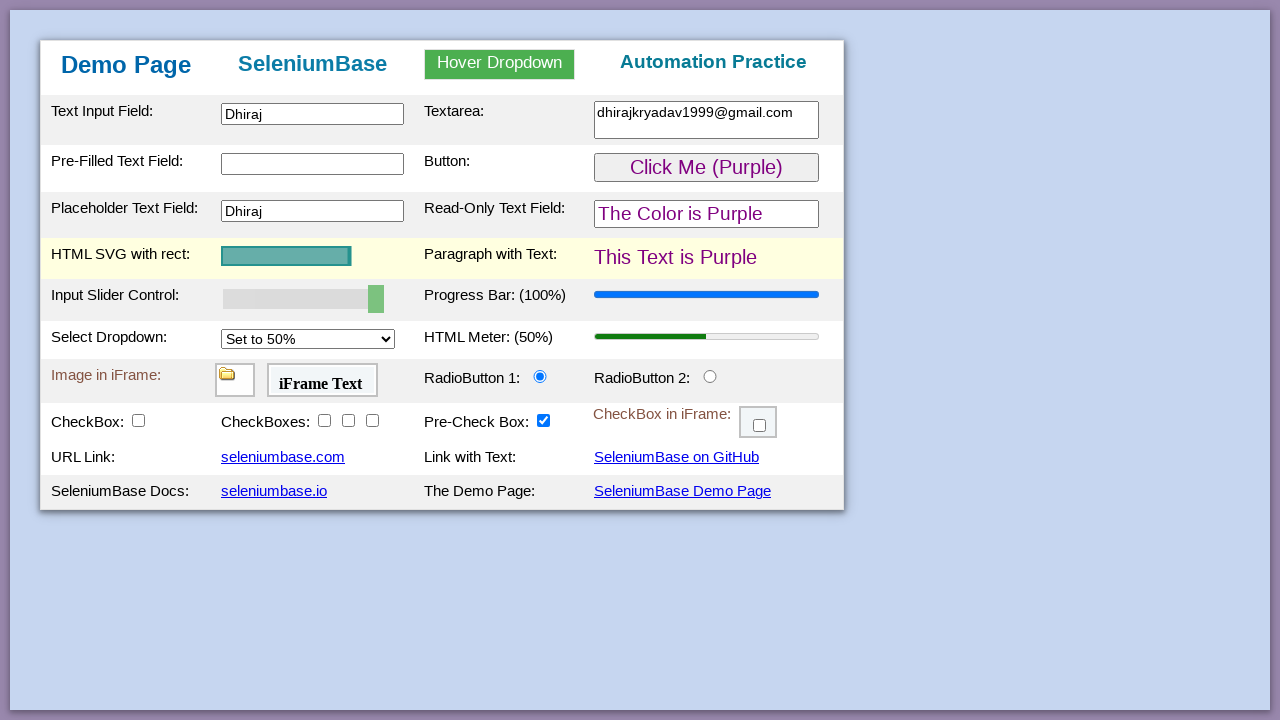

Clicked radio button 2 at (710, 376) on input#radioButton2
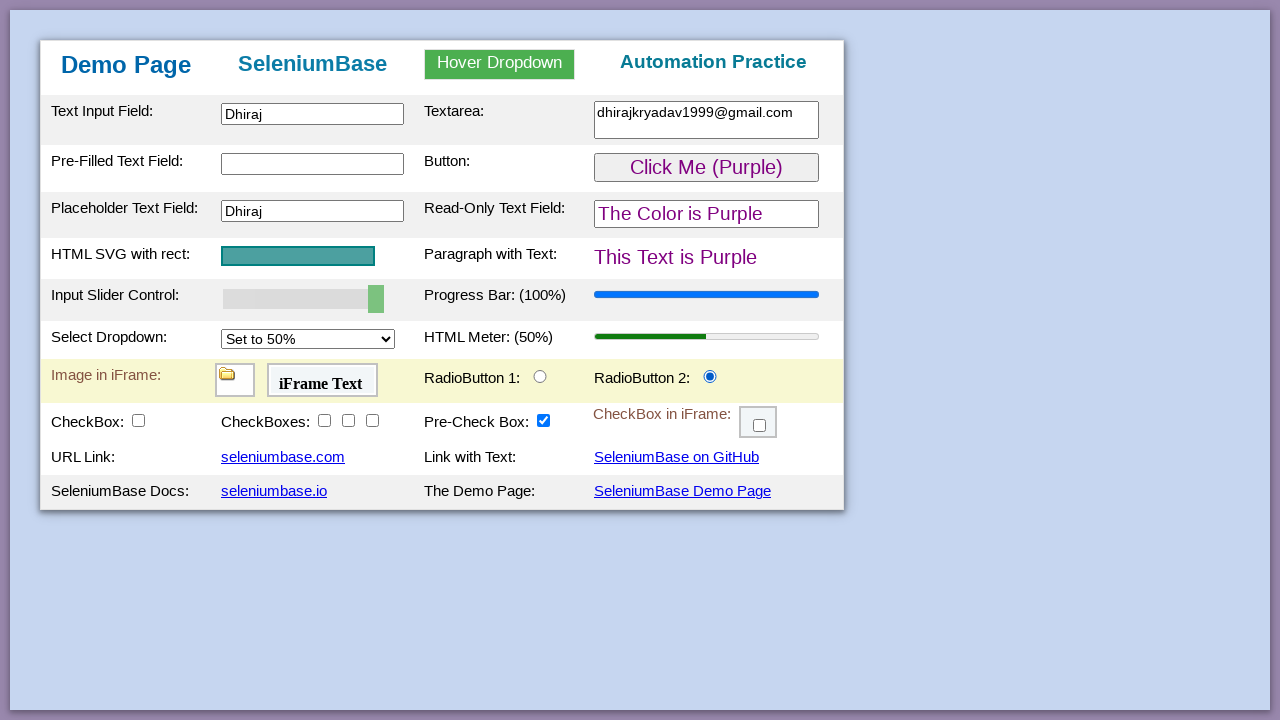

Clicked checkbox 1 at (138, 420) on input#checkBox1
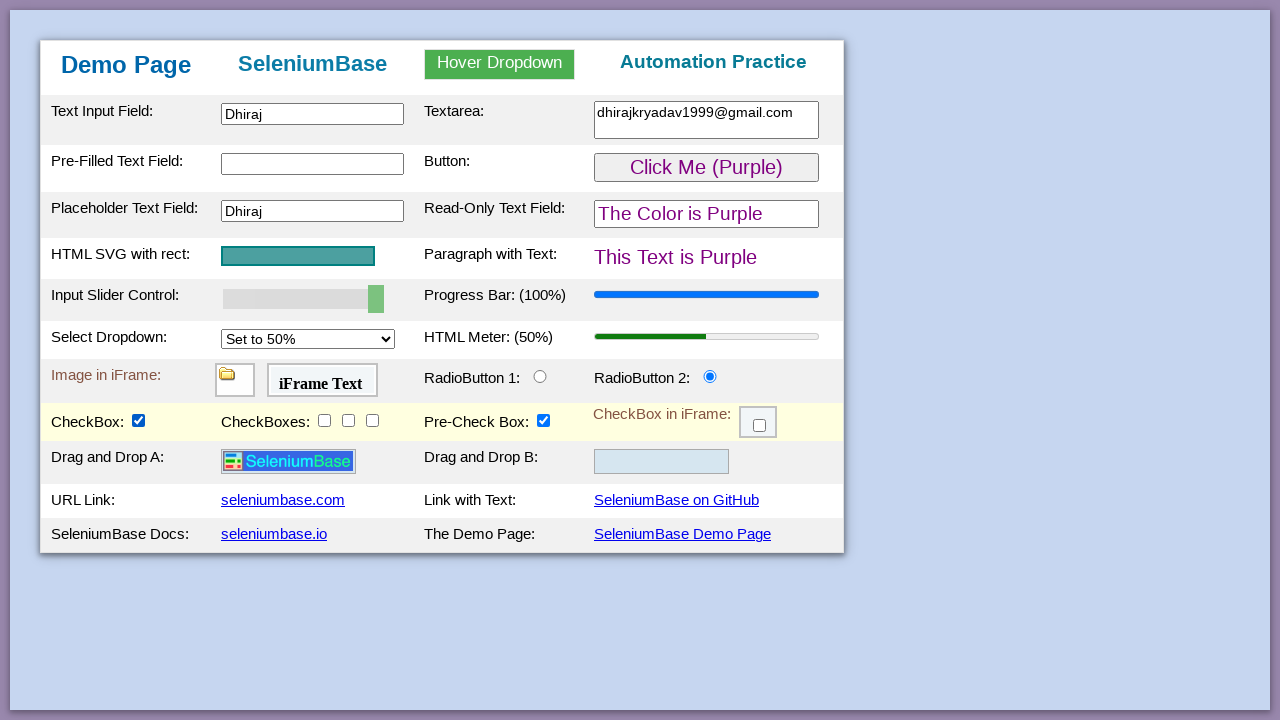

Clicked checkbox 2 at (324, 420) on input#checkBox2
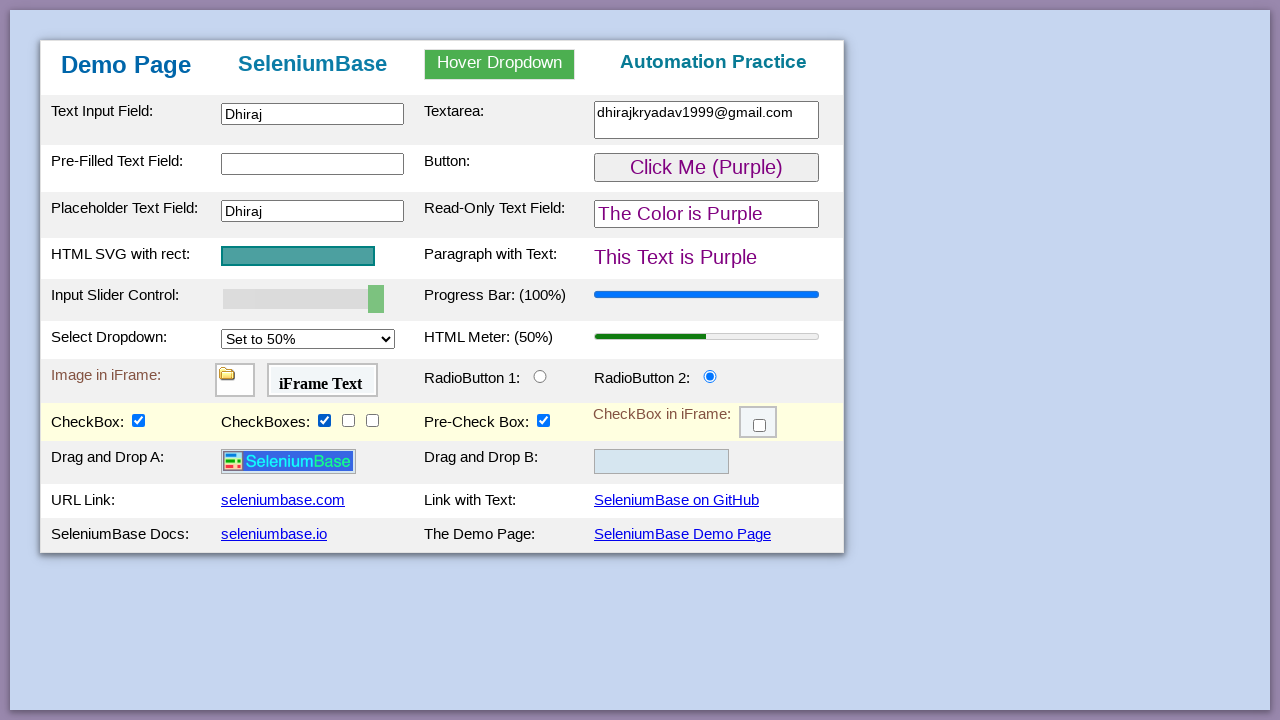

Clicked checkbox 3 at (348, 420) on input#checkBox3
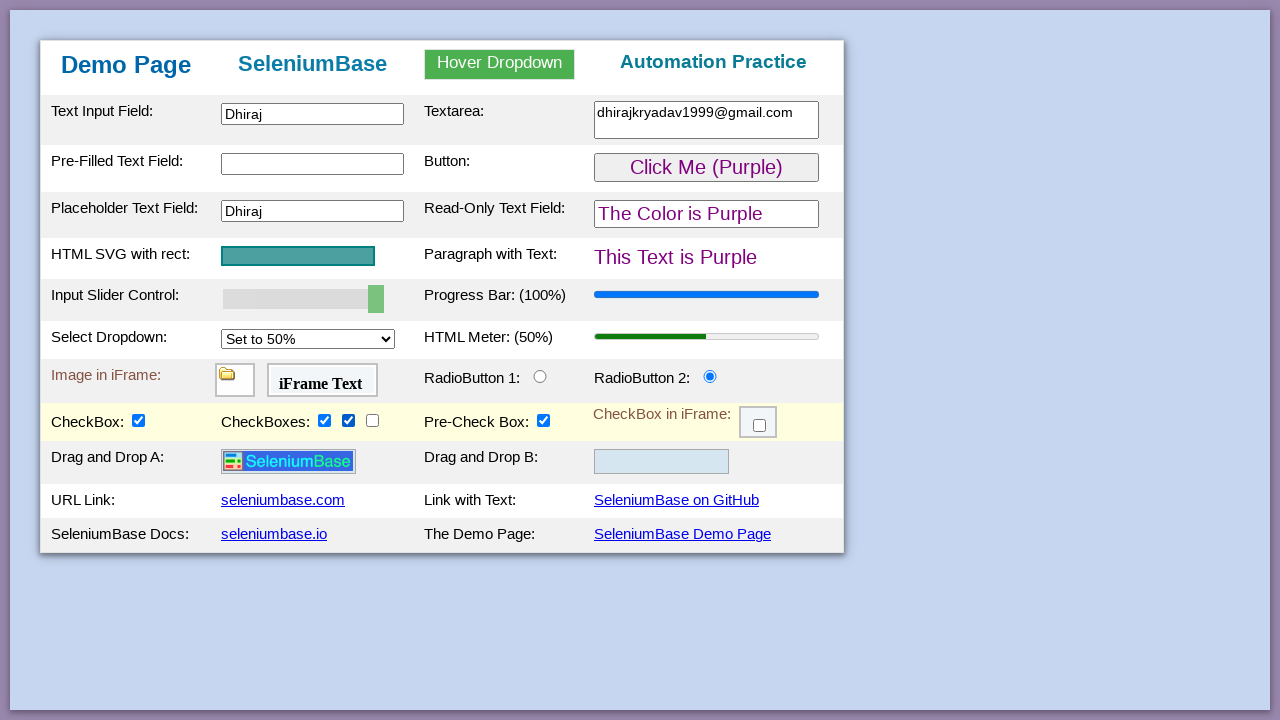

Clicked checkbox 4 at (372, 420) on input#checkBox4
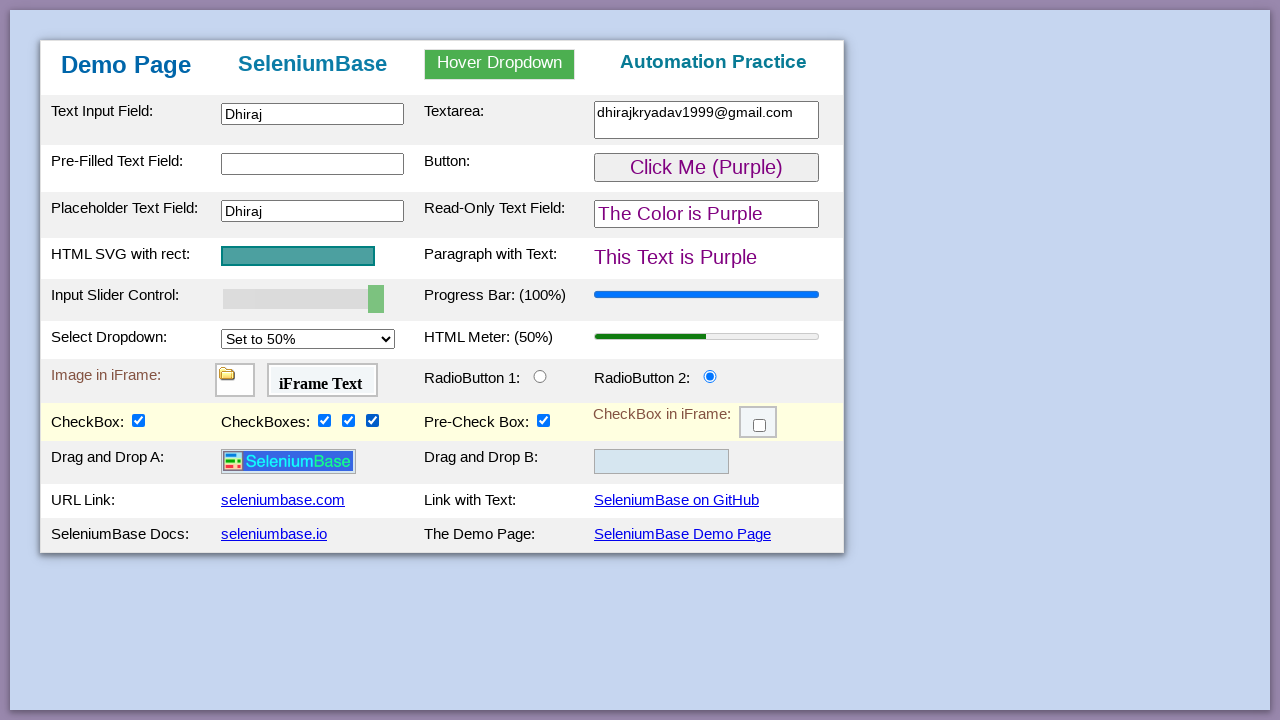

Clicked checkbox 5 at (544, 420) on input#checkBox5
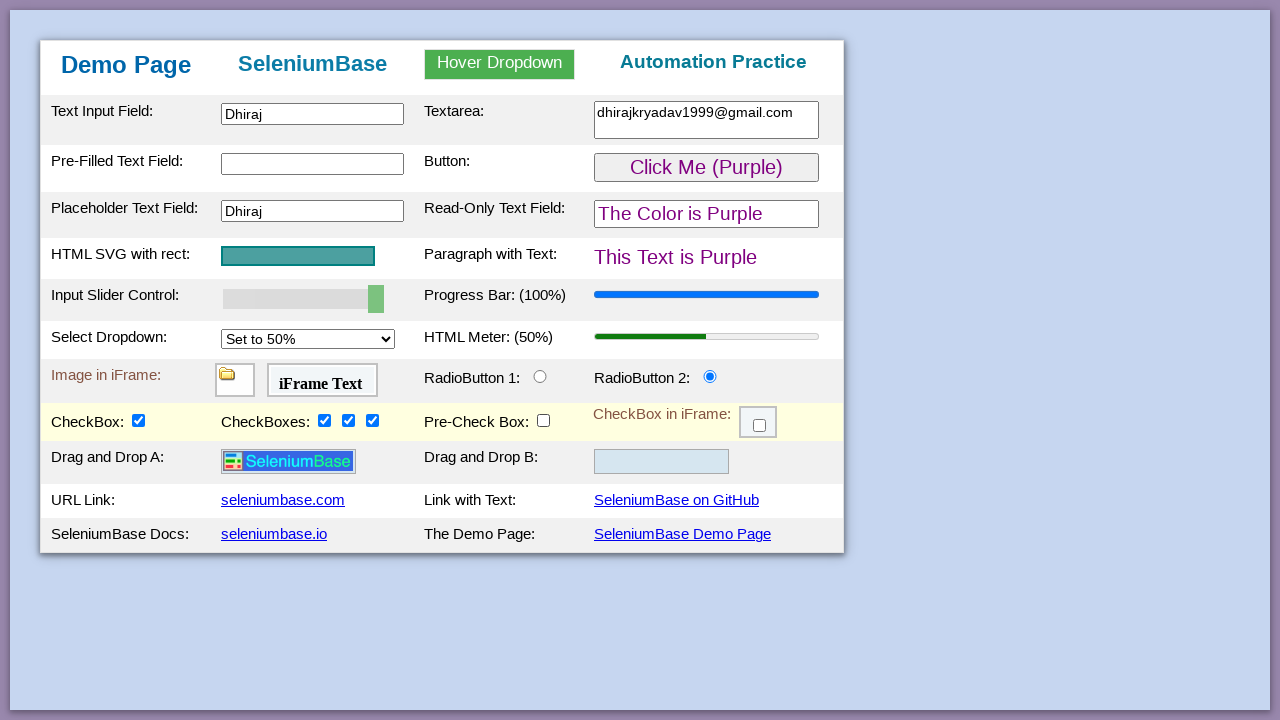

Clicked checkbox 6 inside iframe at (760, 426) on iframe#myFrame3 >> internal:control=enter-frame >> input#checkBox6
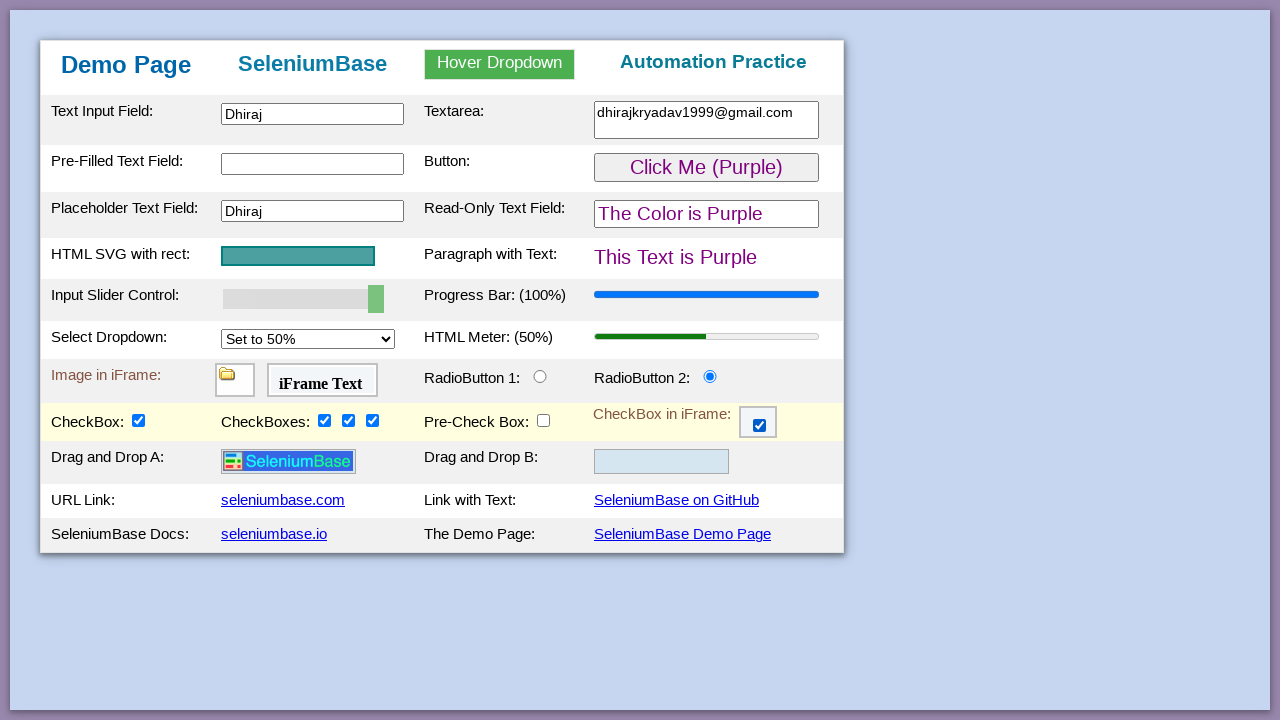

Right-clicked link element 1 at (283, 500) on a.linkClass >> nth=0
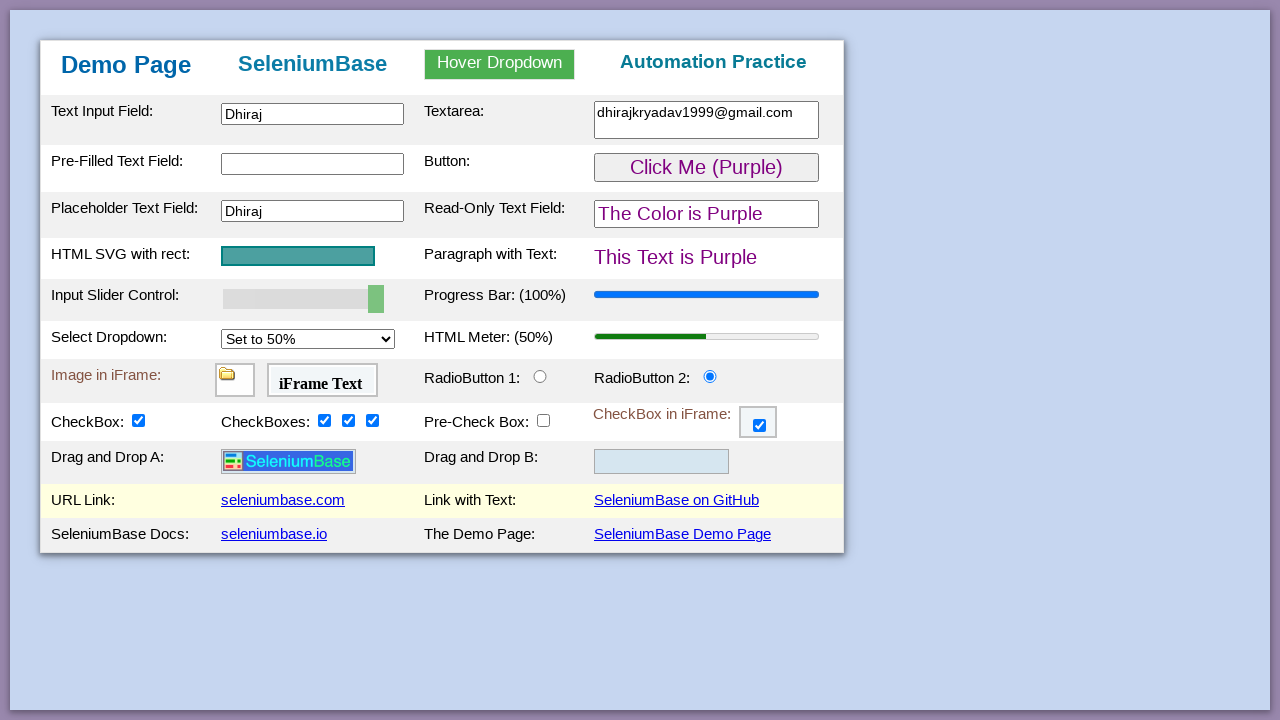

Right-clicked link element 2 at (676, 500) on a.linkClass >> nth=1
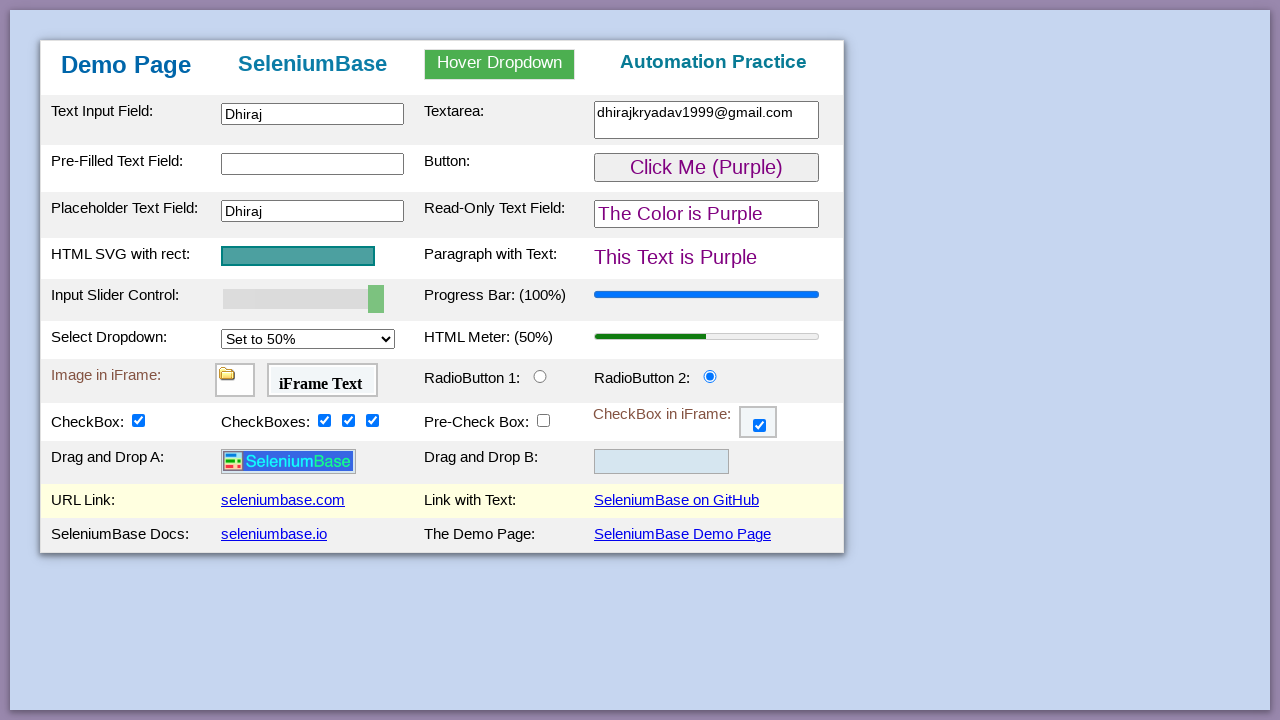

Right-clicked link element 3 at (274, 534) on a.linkClass >> nth=2
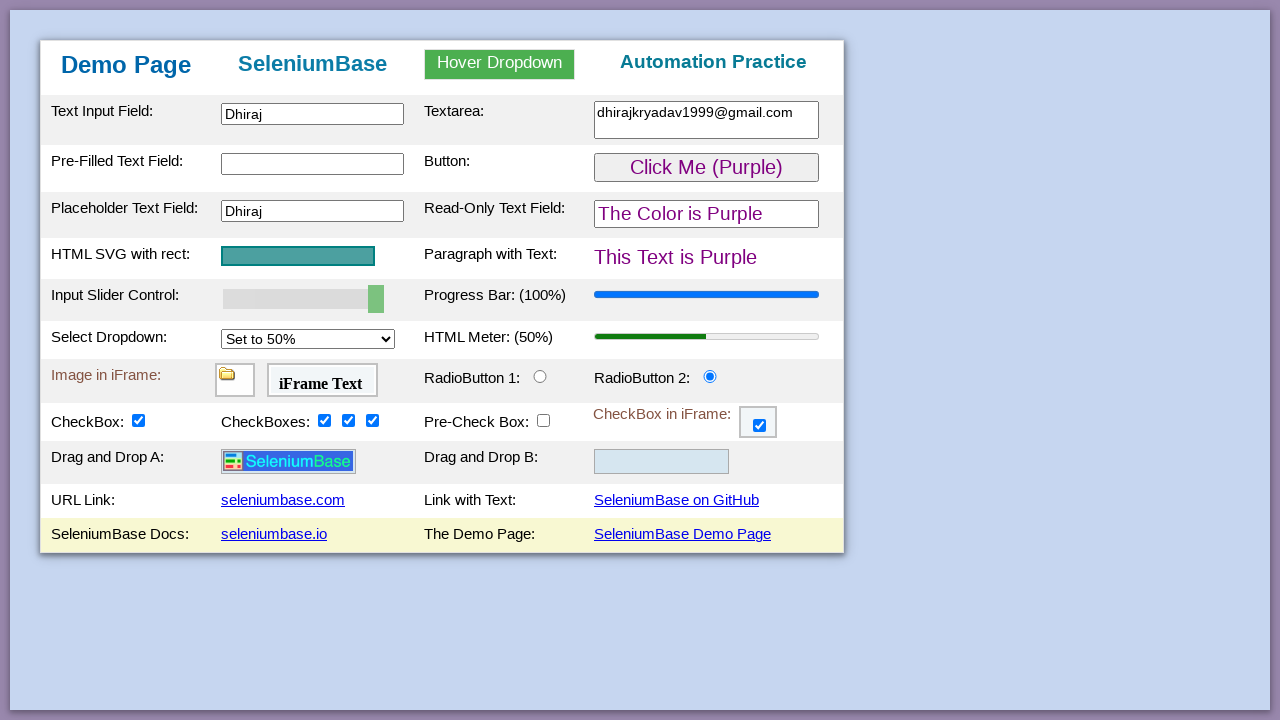

Right-clicked link element 4 at (682, 534) on a.linkClass >> nth=3
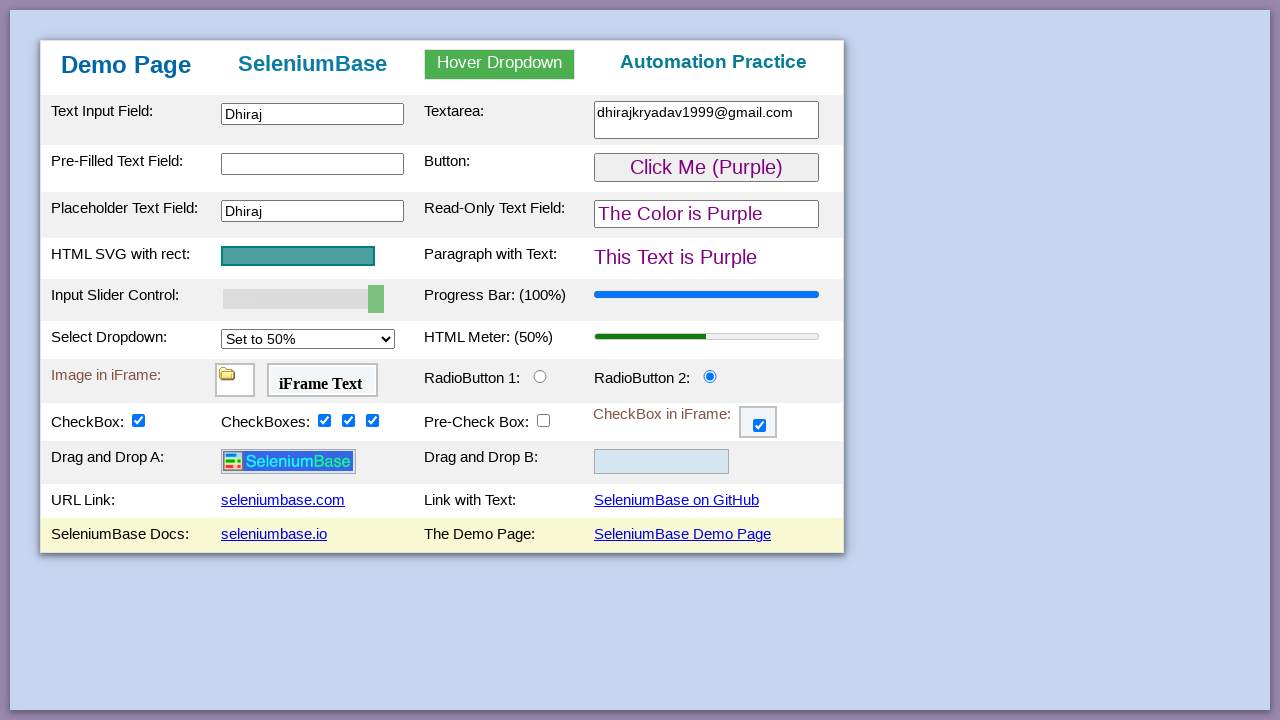

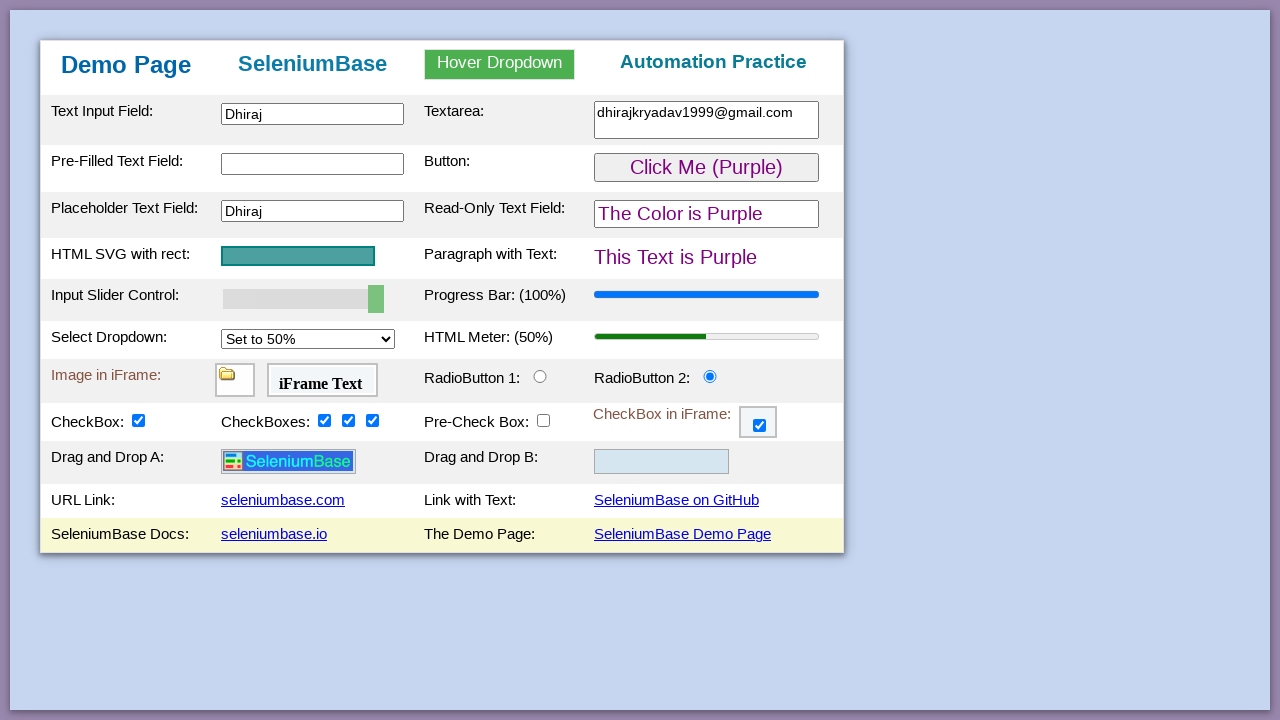